Tests fluent wait functionality by verifying that a countdown timer element is displayed

Starting URL: https://automationfc.github.io/fluent-wait/

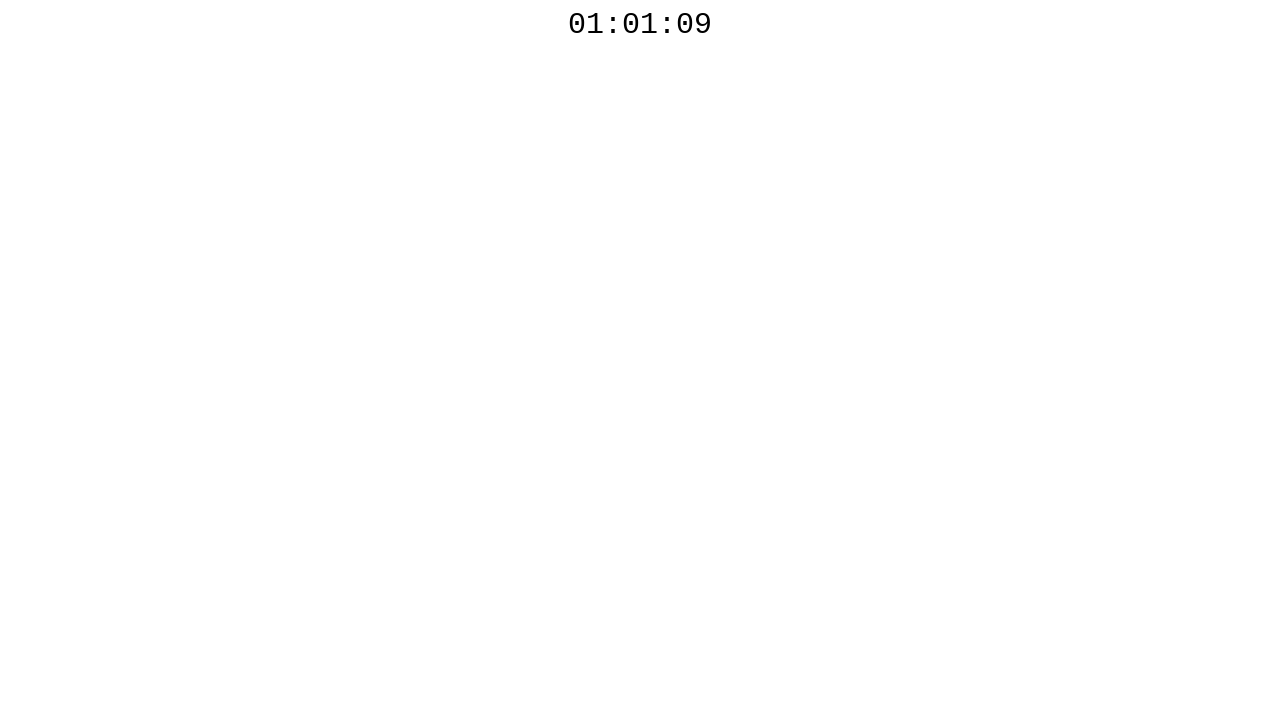

Waited for countdown timer element with text '01:01:01' to become visible
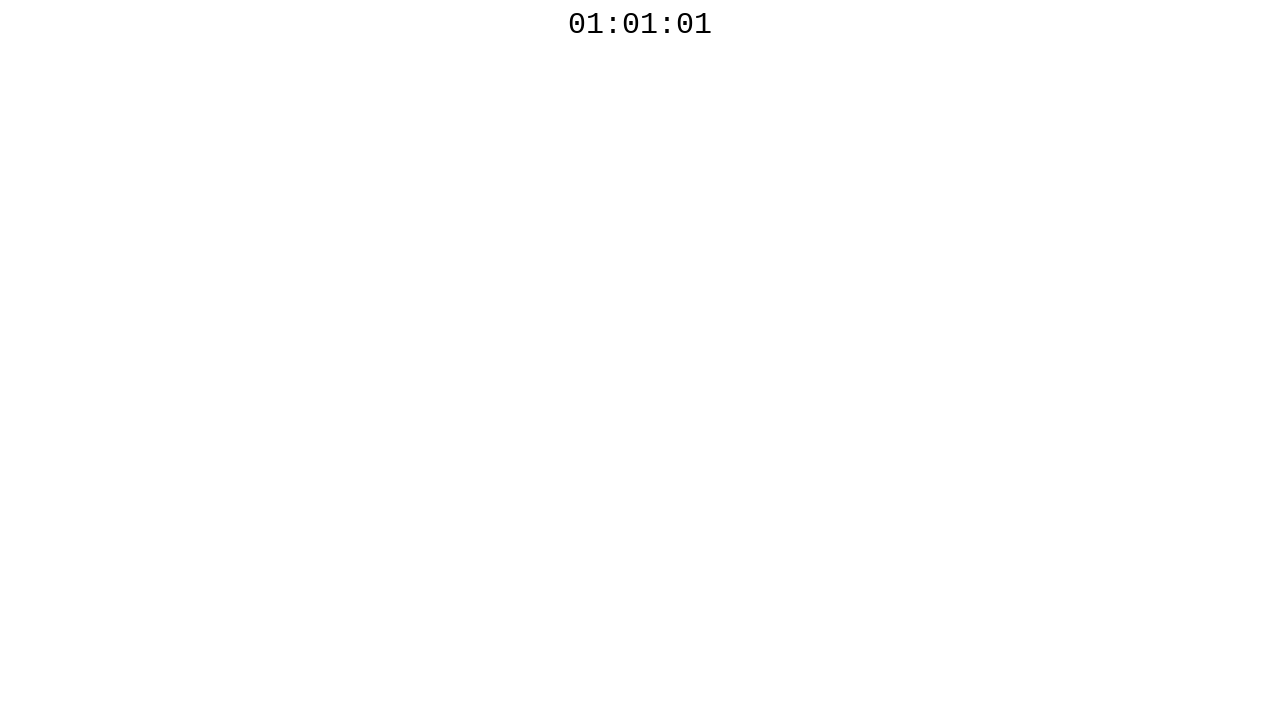

Verified countdown timer element is visible
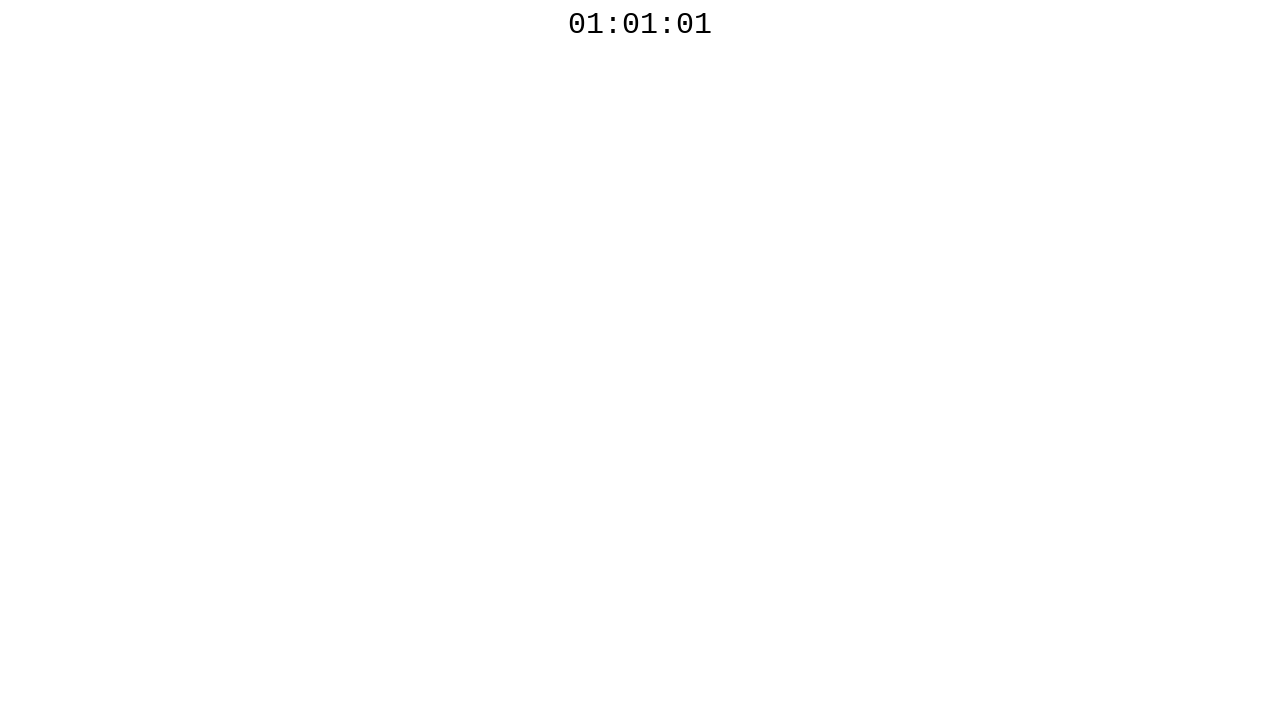

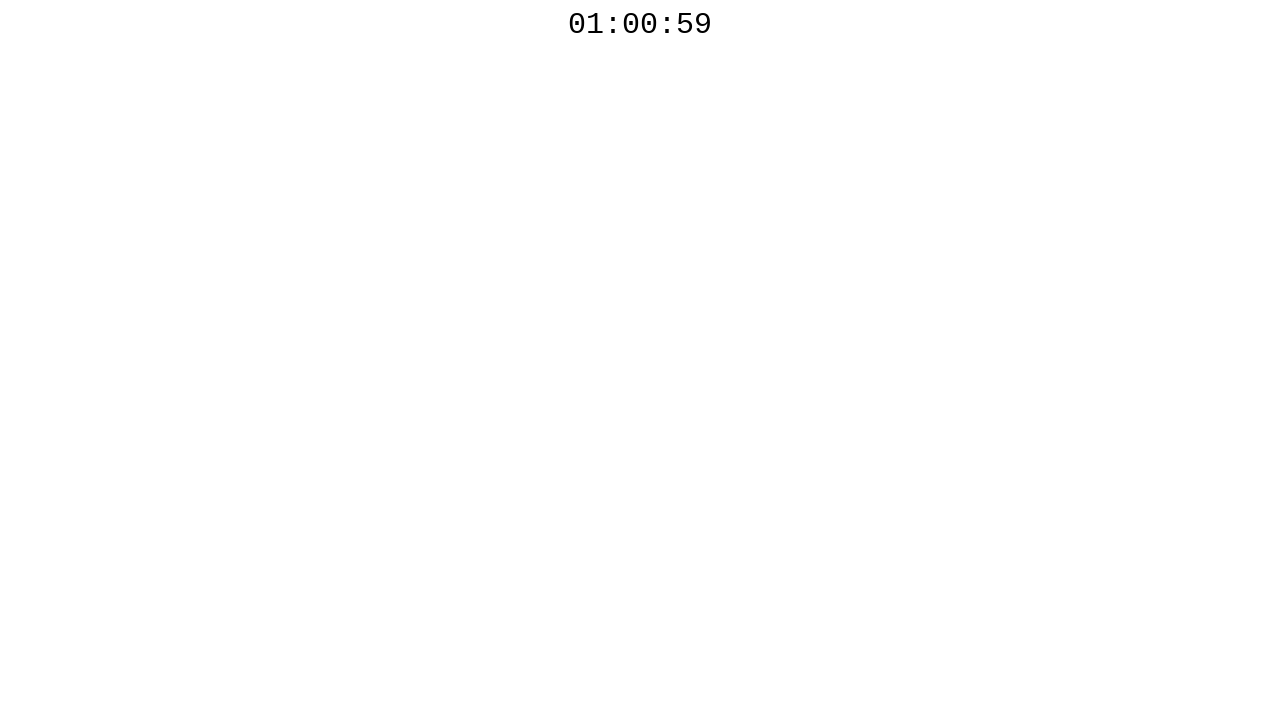